Adds multiple specific items (Cucumber, Brocolli, Beetroot) to cart by finding them in the product list and clicking their Add to Cart buttons

Starting URL: https://rahulshettyacademy.com/seleniumPractise/

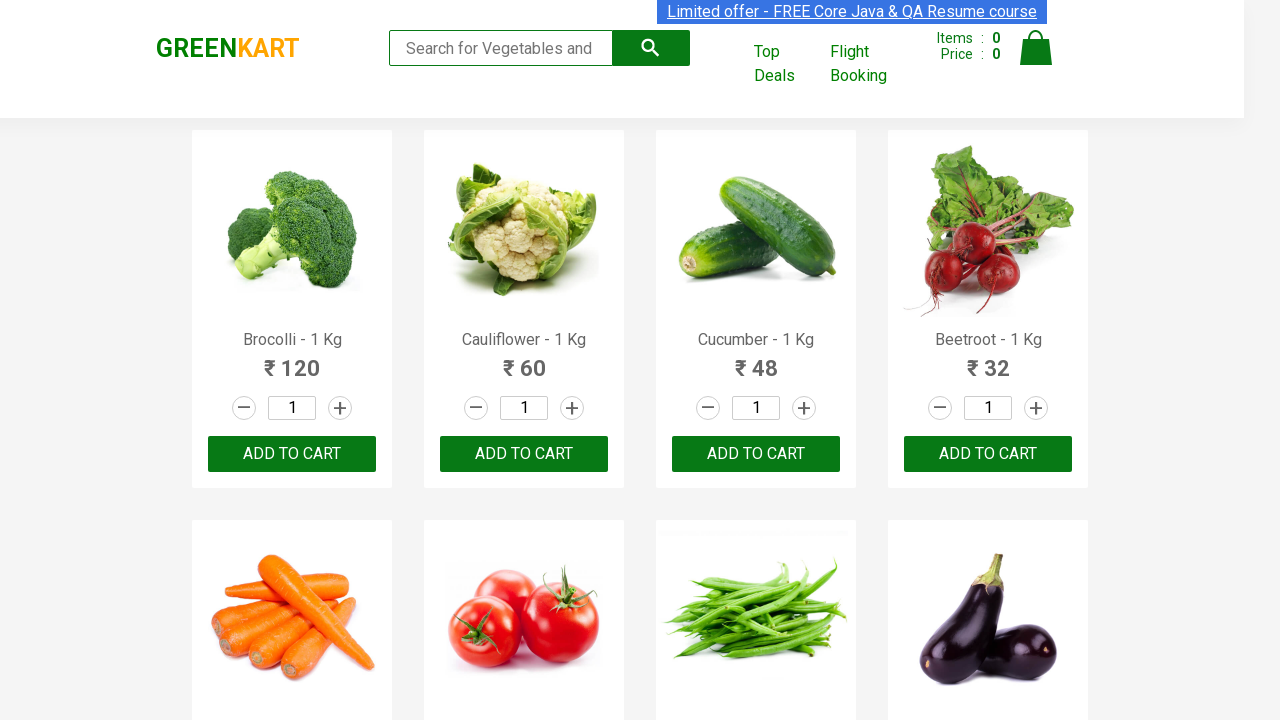

Waited for product list to load
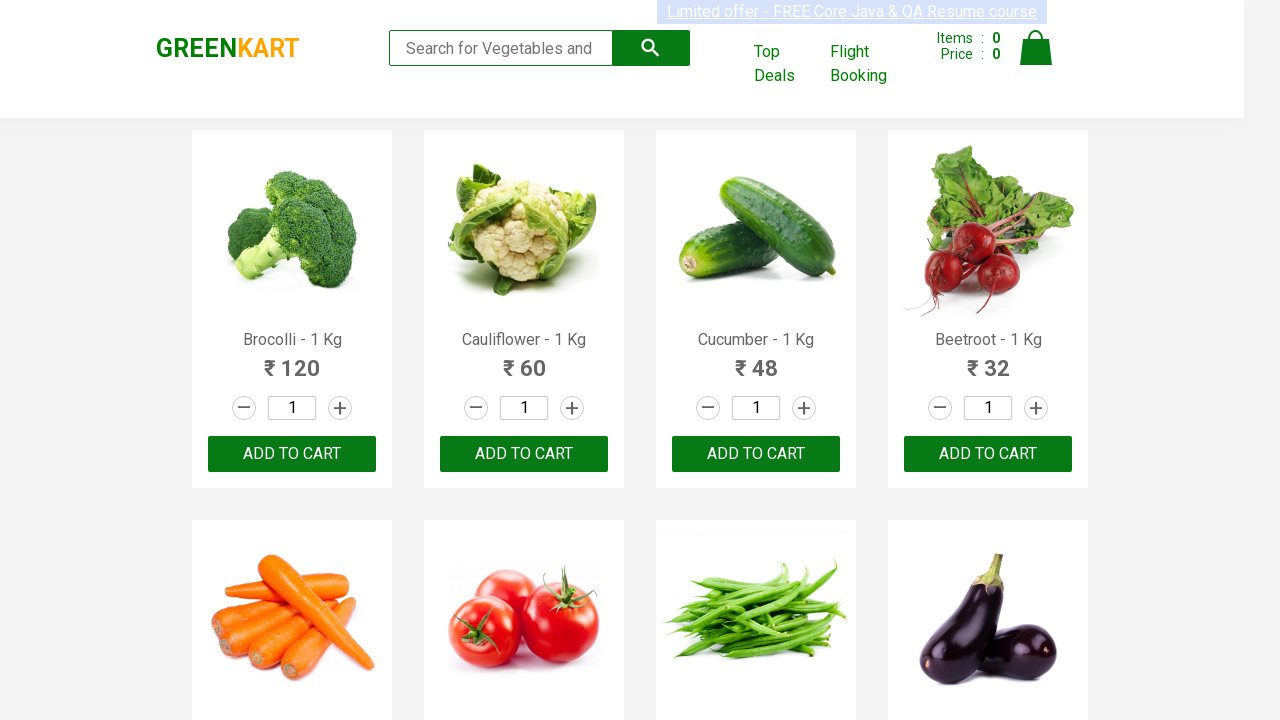

Defined items to add: Cucumber, Brocolli, Beetroot
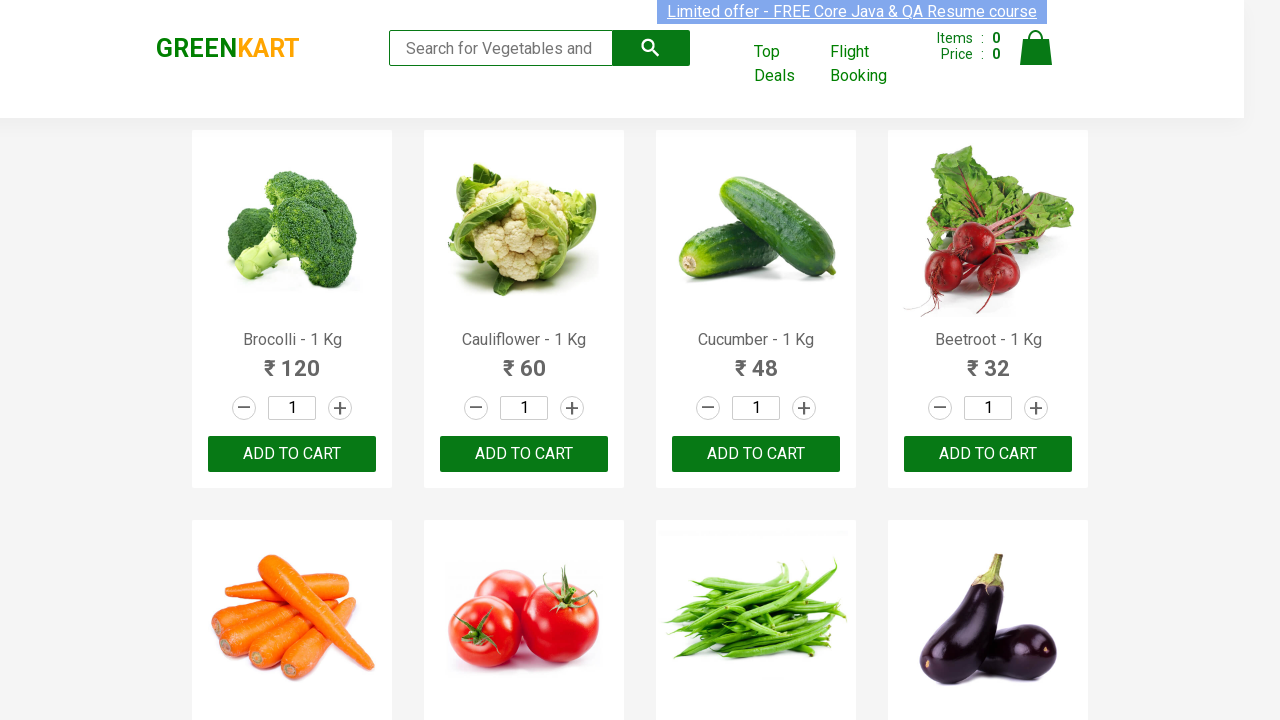

Retrieved all product name elements from the list
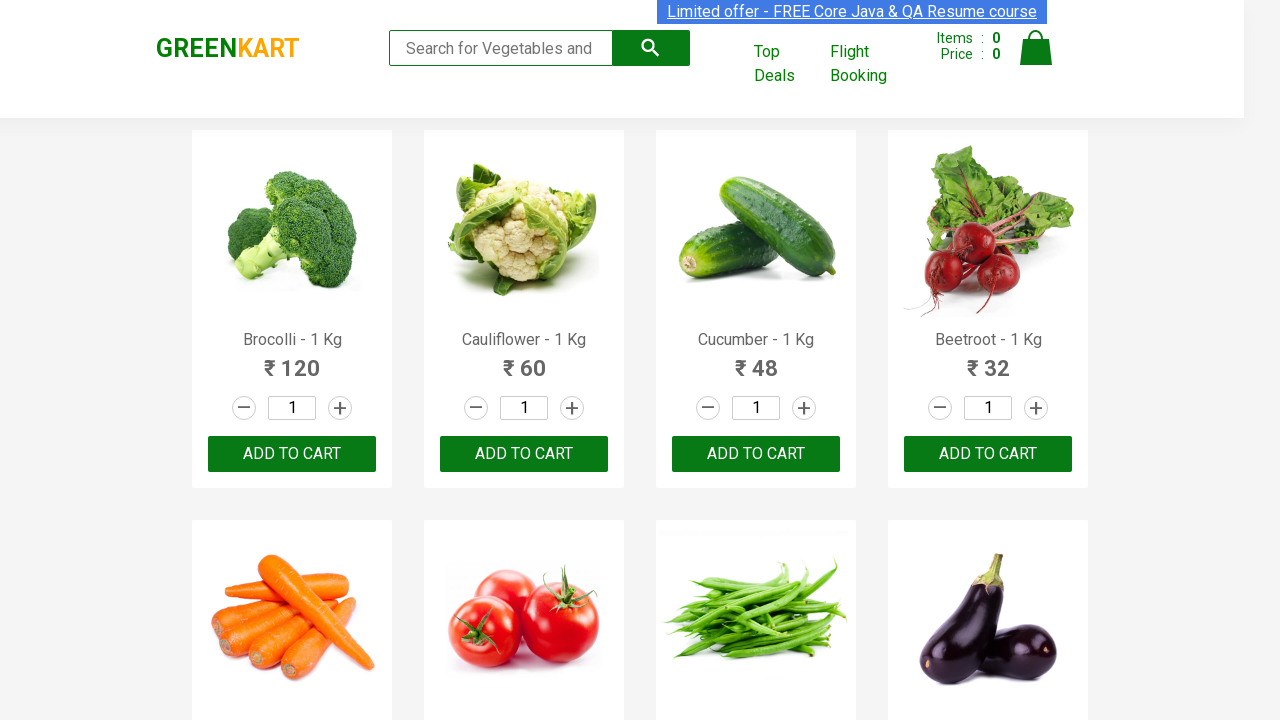

Retrieved all Add to Cart buttons
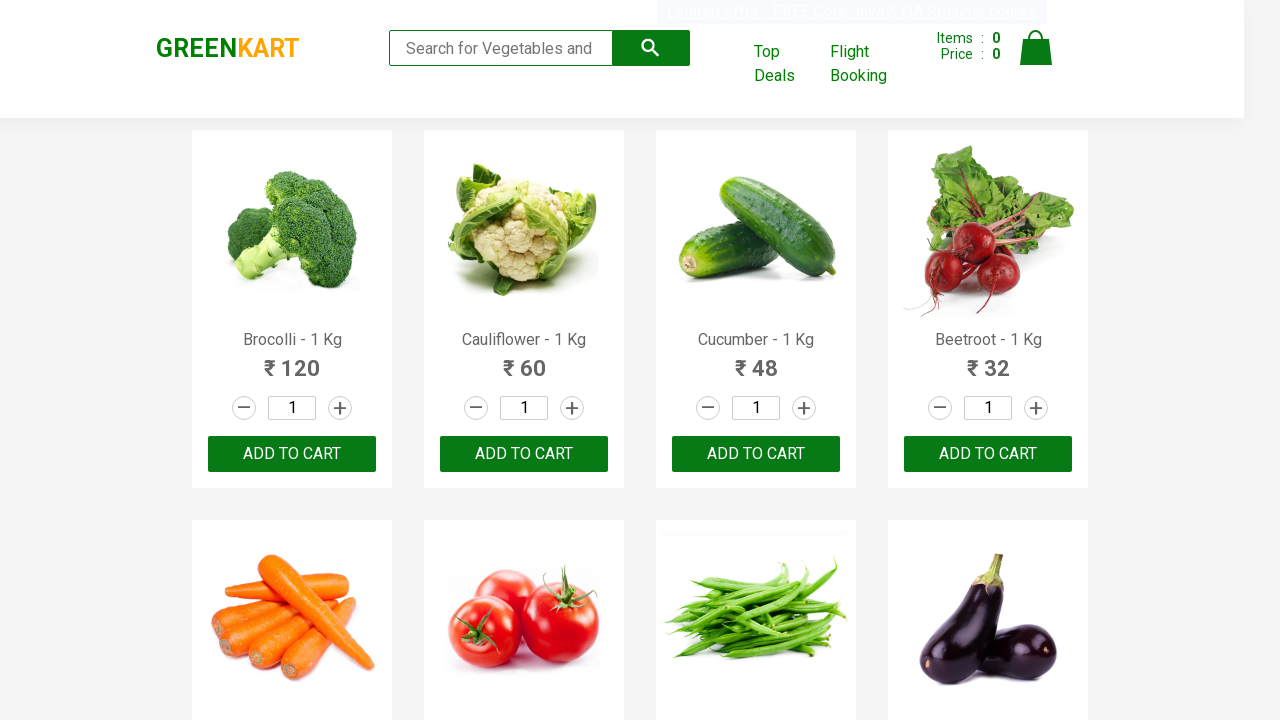

Extracted product name: Brocolli
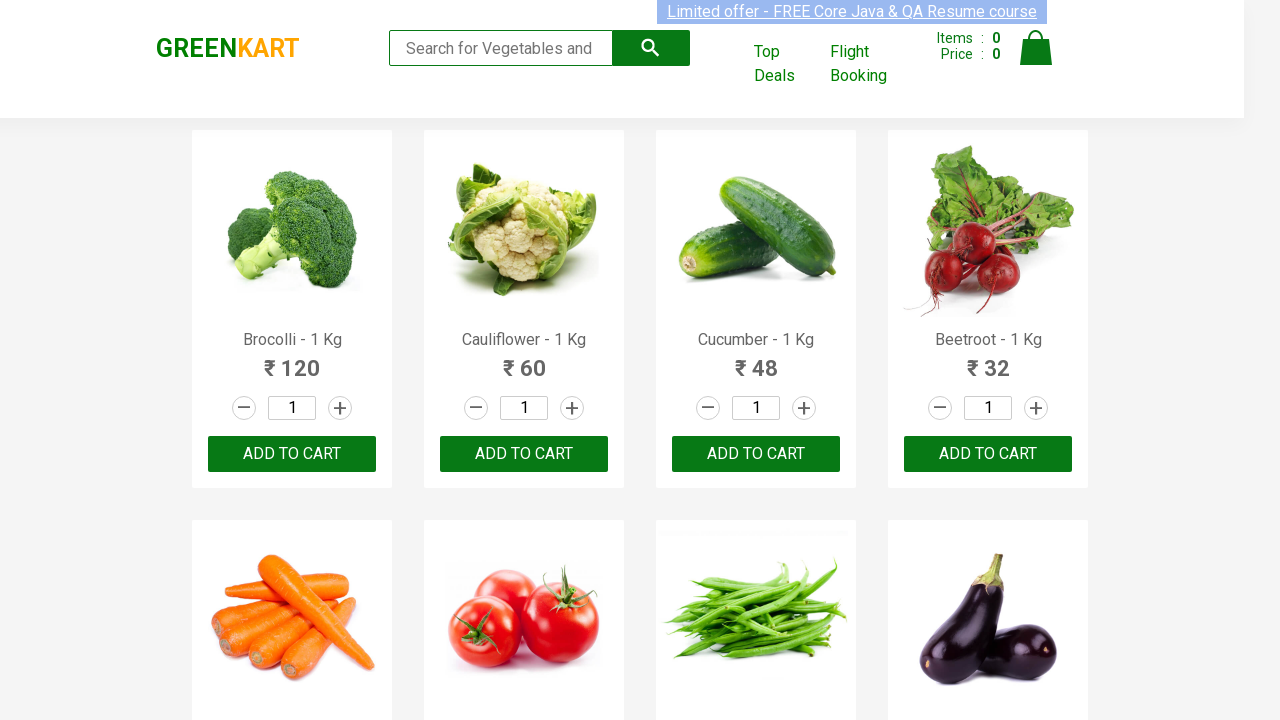

Clicked Add to Cart button for Brocolli
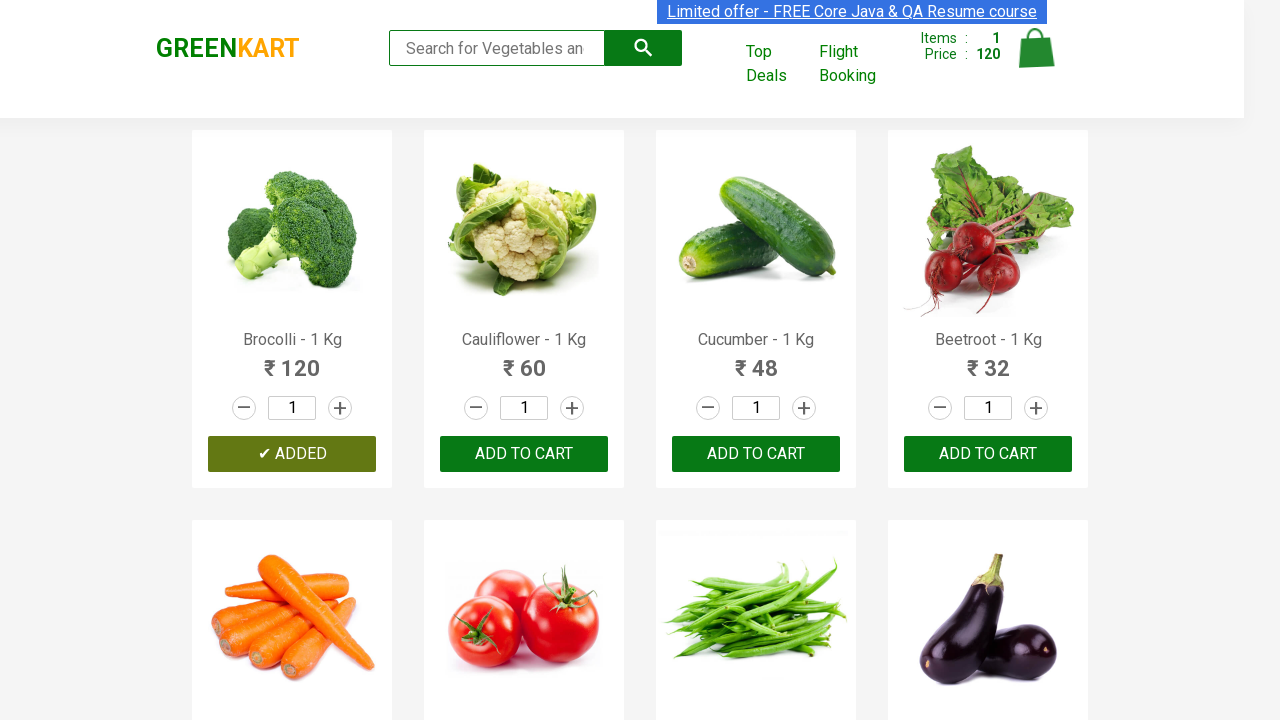

Extracted product name: Cauliflower
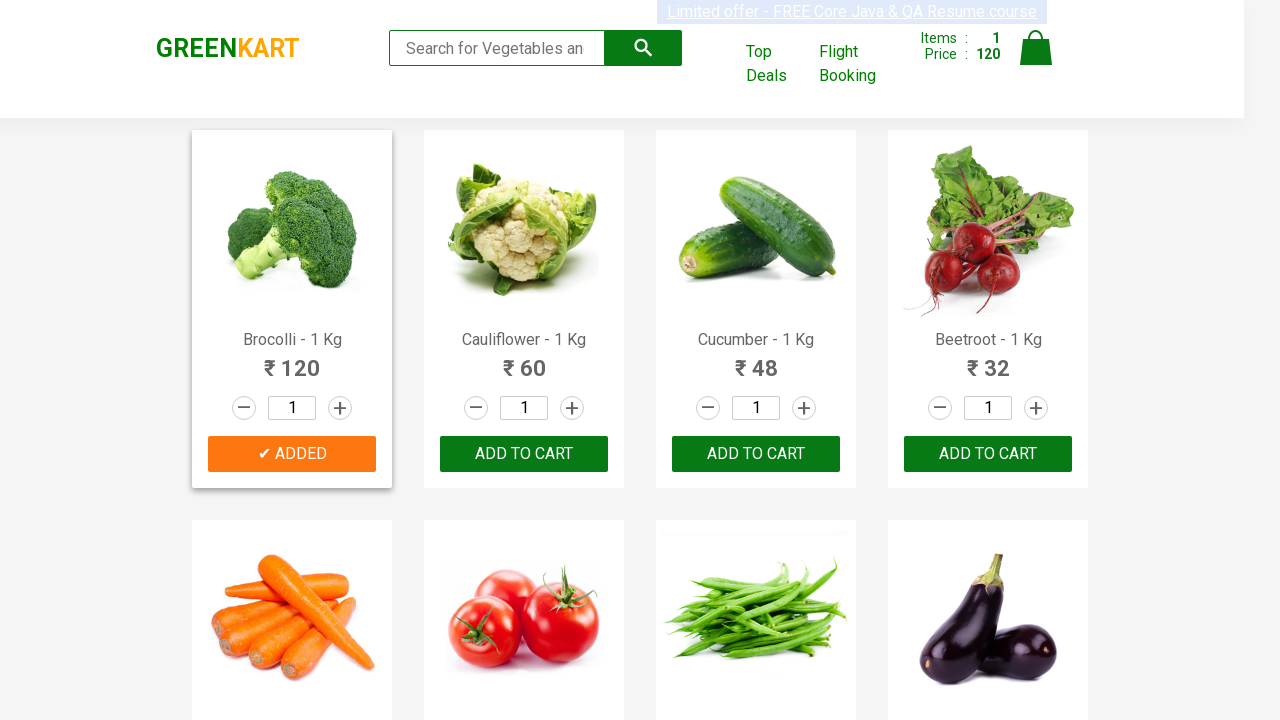

Extracted product name: Cucumber
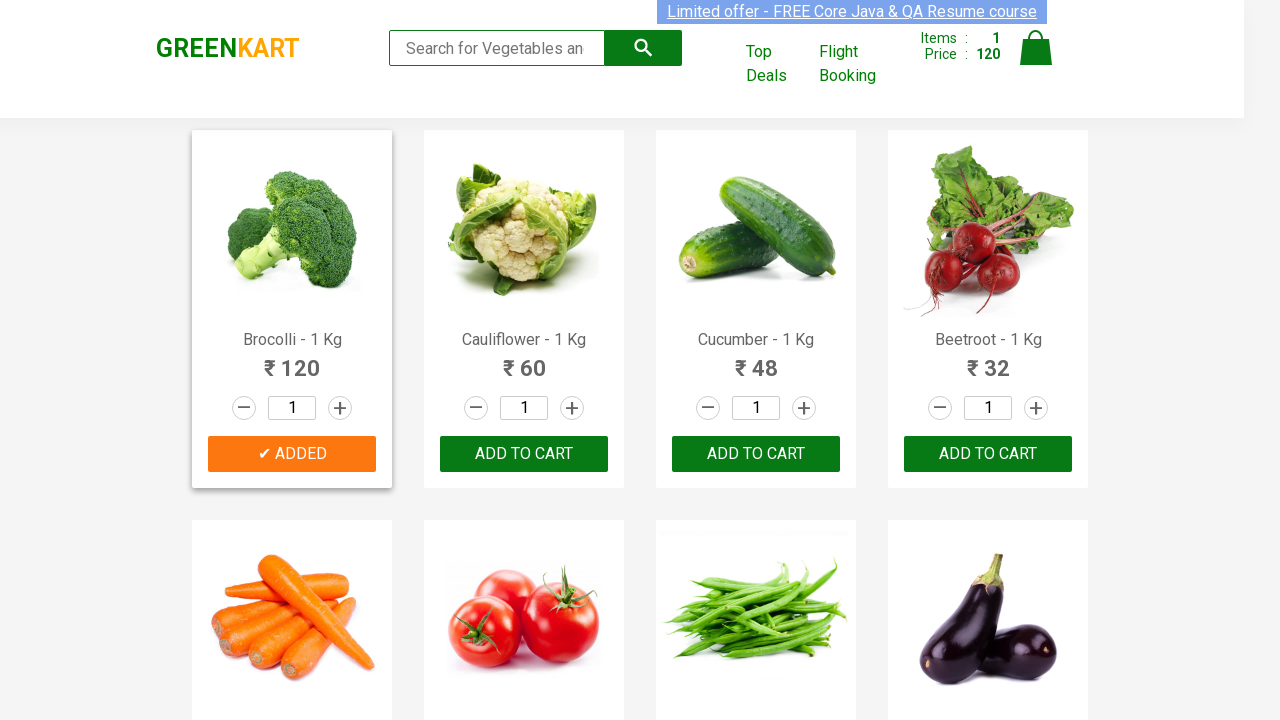

Clicked Add to Cart button for Cucumber
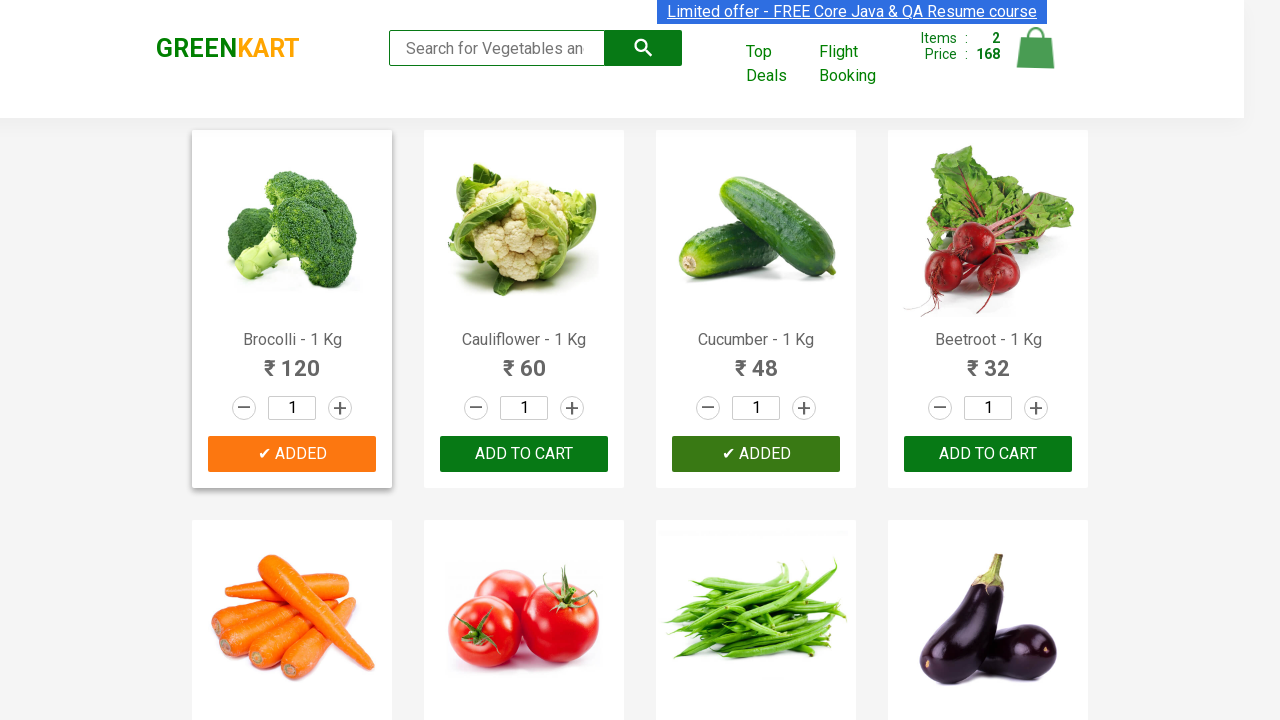

Extracted product name: Beetroot
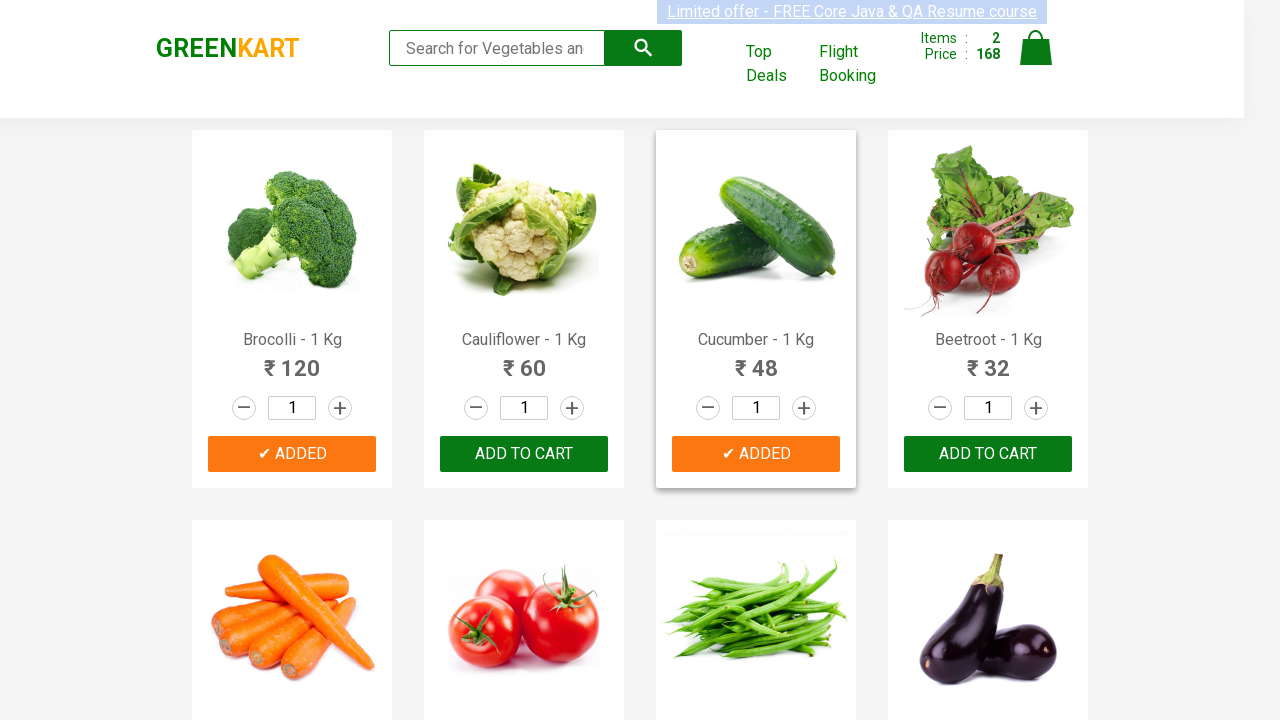

Clicked Add to Cart button for Beetroot
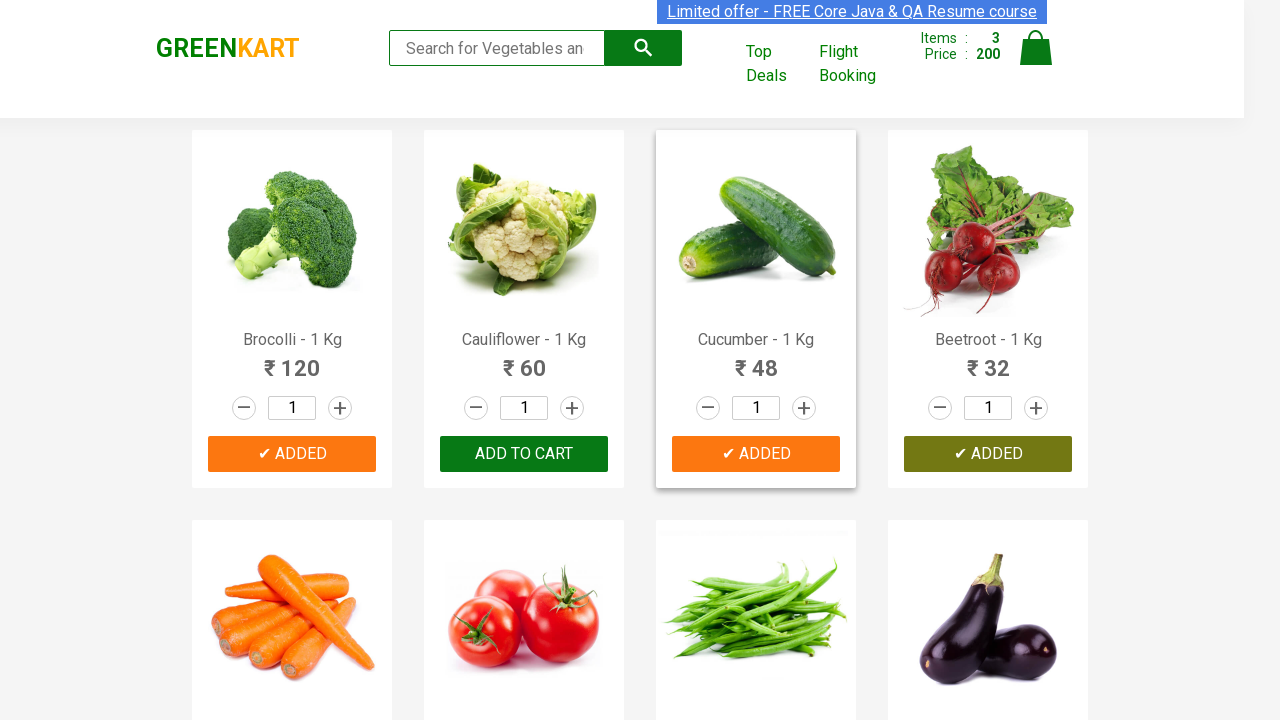

All 3 items have been added to cart successfully
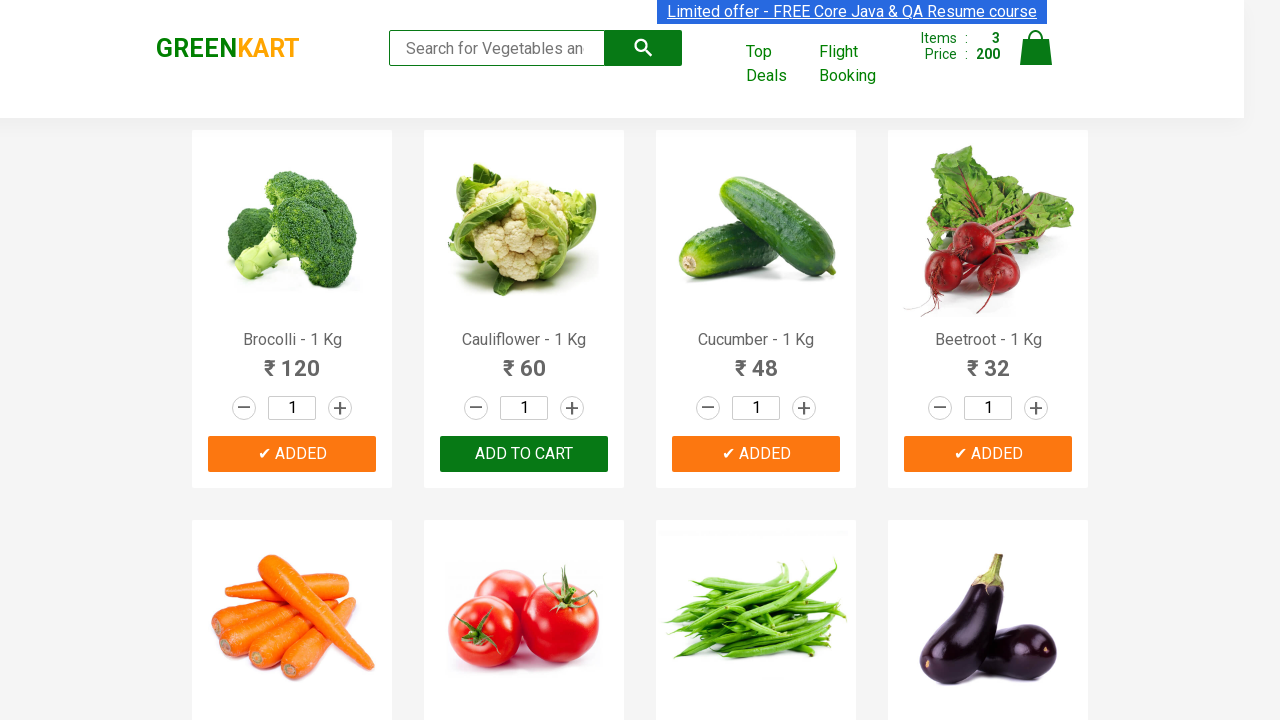

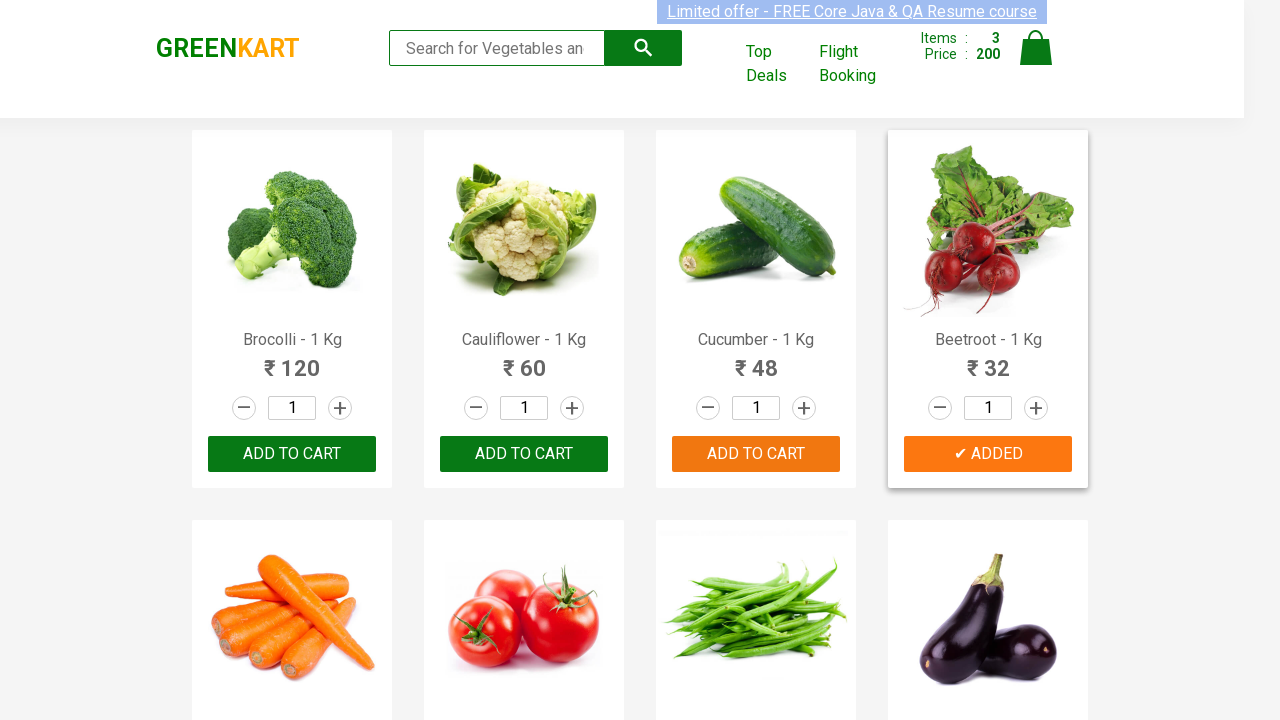